Tests clicking a button with a dynamic ID on the UI Testing Playground website by locating it via CSS selector and clicking it

Starting URL: http://uitestingplayground.com/dynamicid

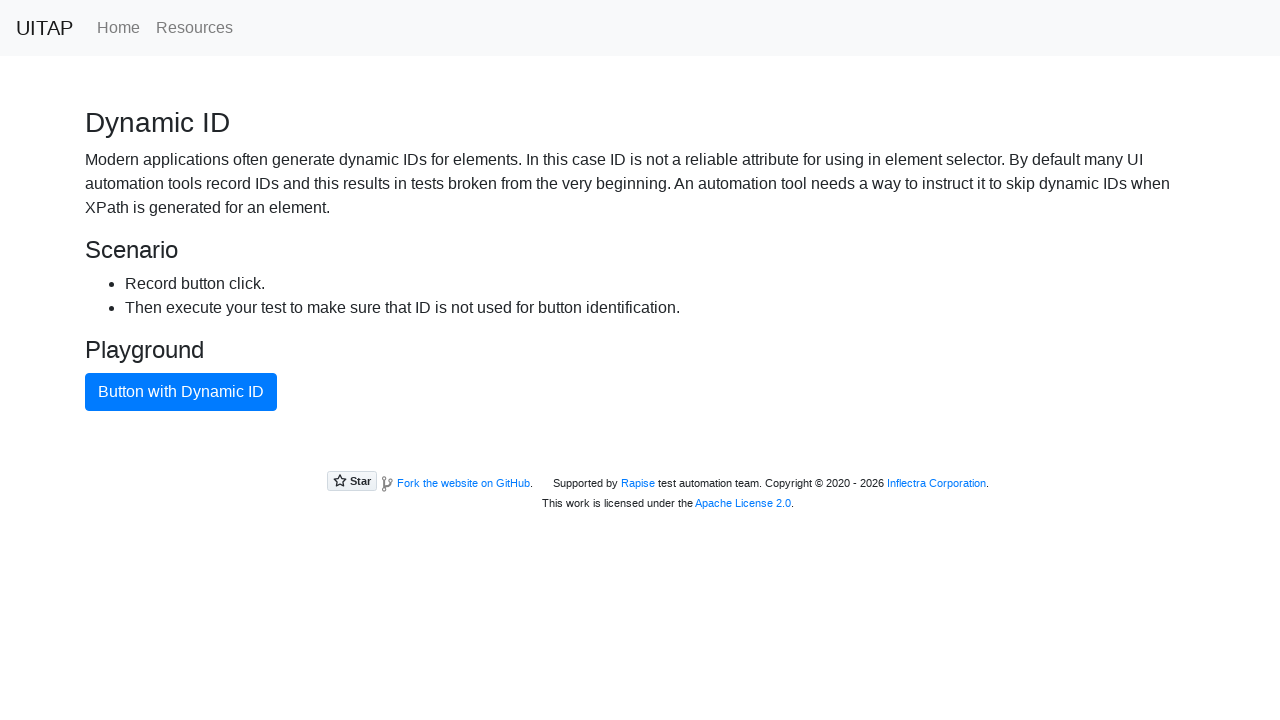

Navigated to UI Testing Playground dynamic ID page
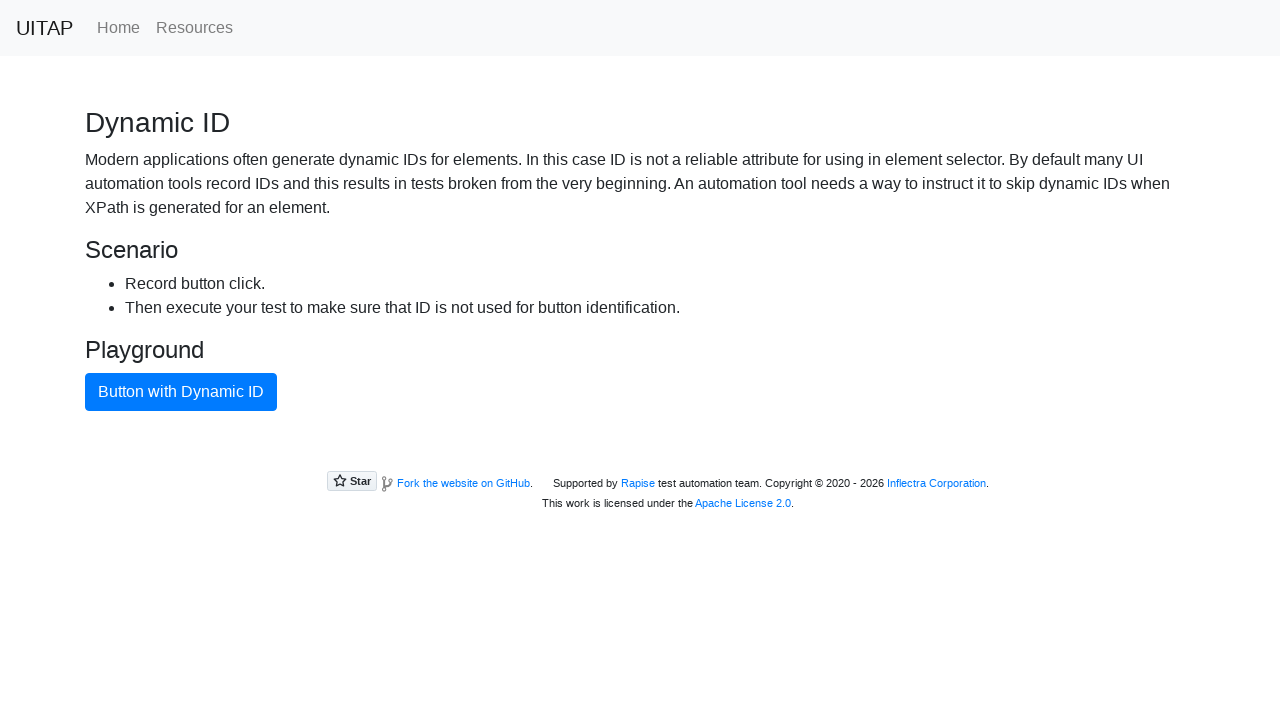

Clicked the blue primary button with dynamic ID using CSS selector at (181, 392) on button.btn-primary
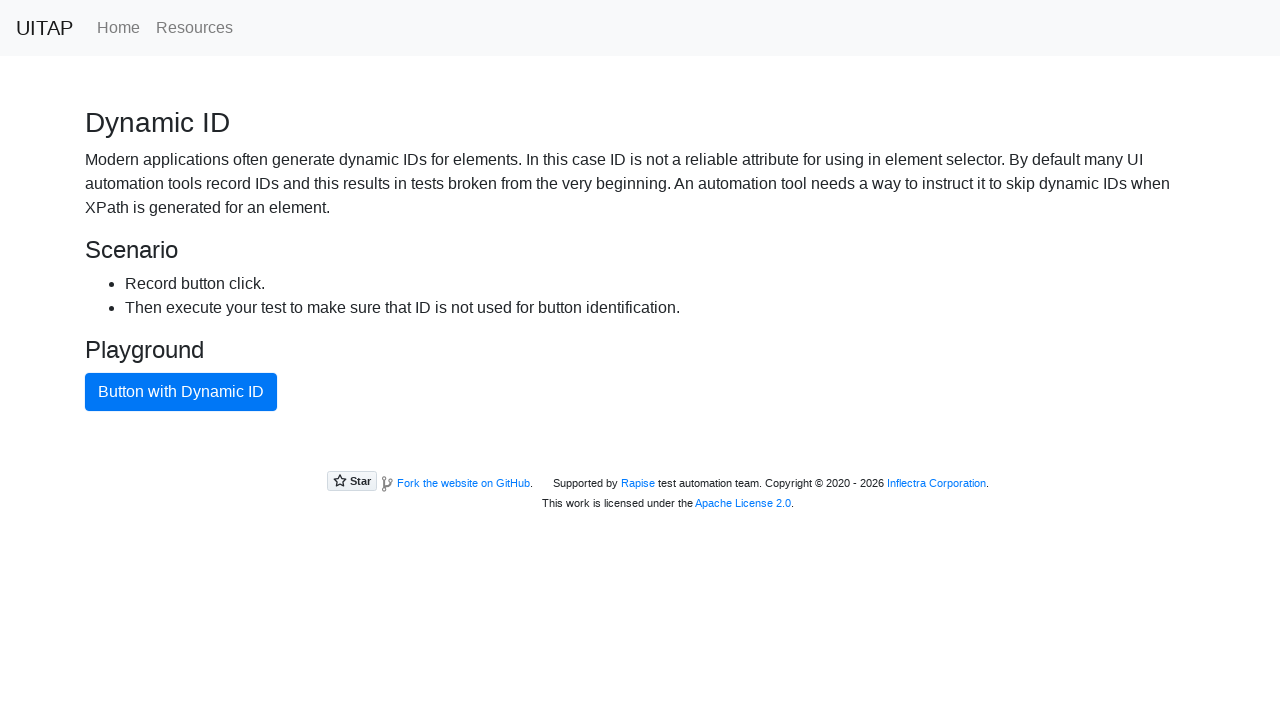

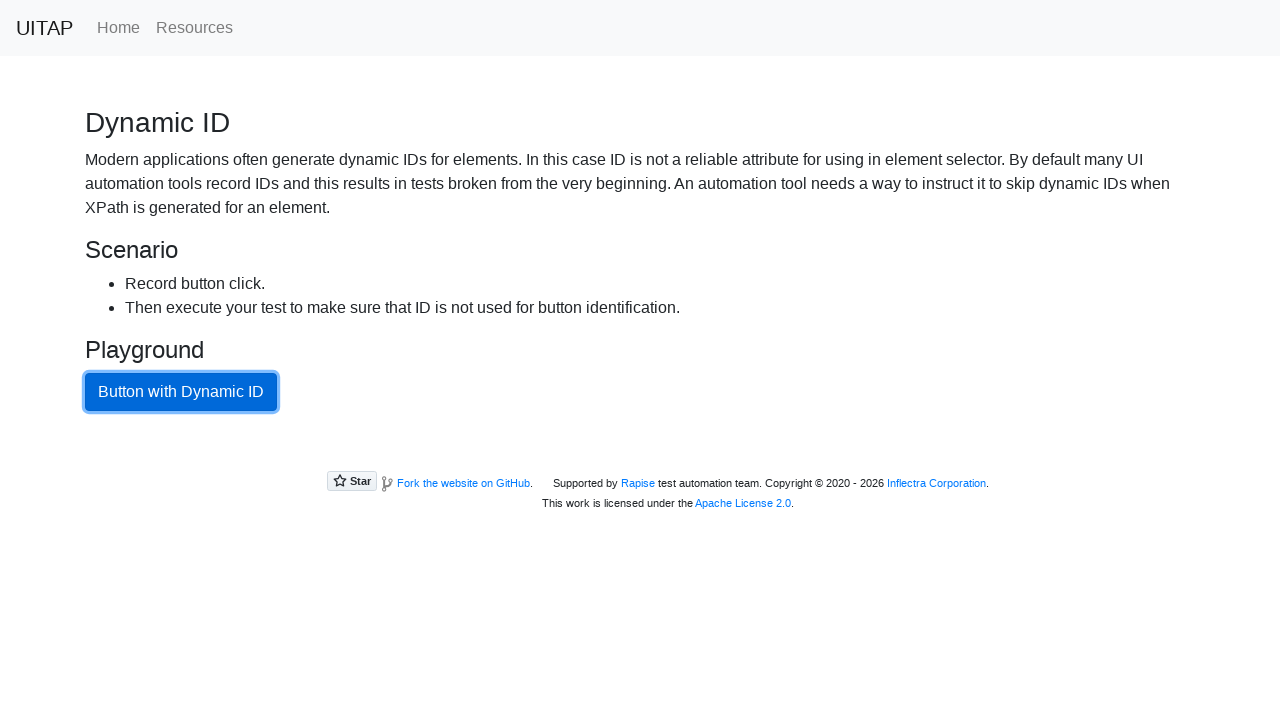